Tests that entered text is trimmed when editing a todo item

Starting URL: https://demo.playwright.dev/todomvc

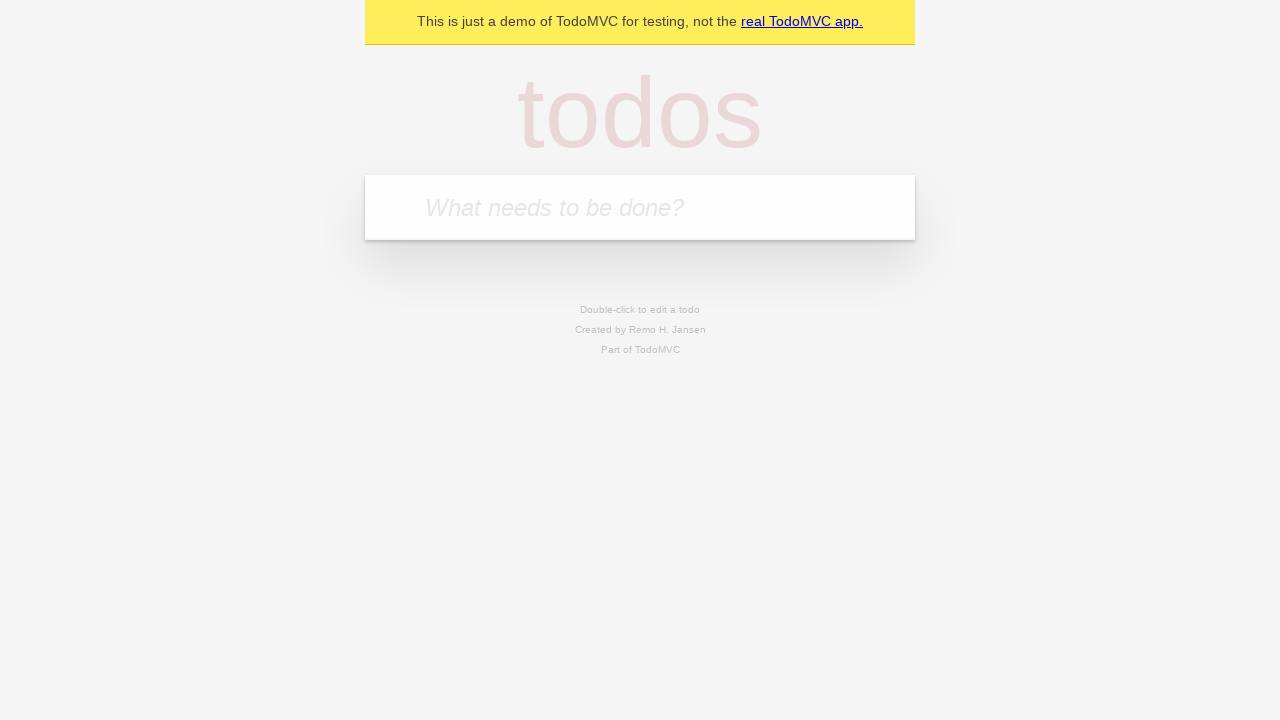

Filled new todo field with 'buy some cheese' on internal:attr=[placeholder="What needs to be done?"i]
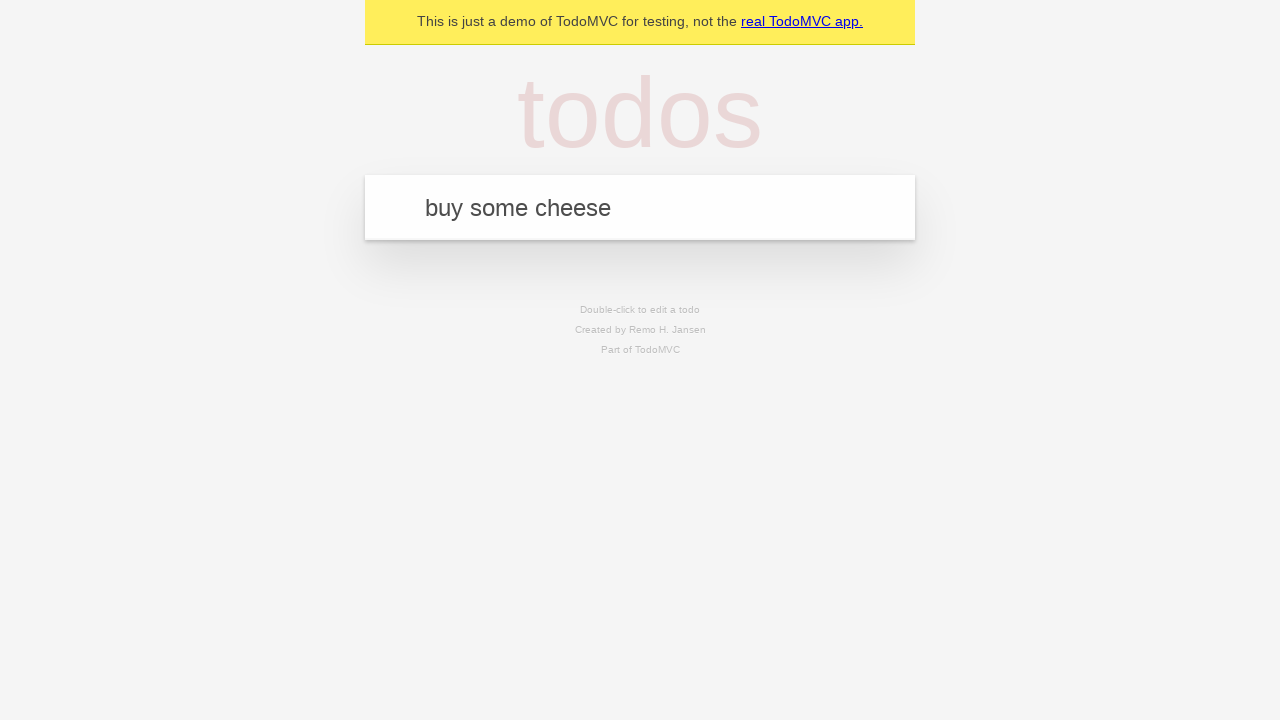

Pressed Enter to create todo 'buy some cheese' on internal:attr=[placeholder="What needs to be done?"i]
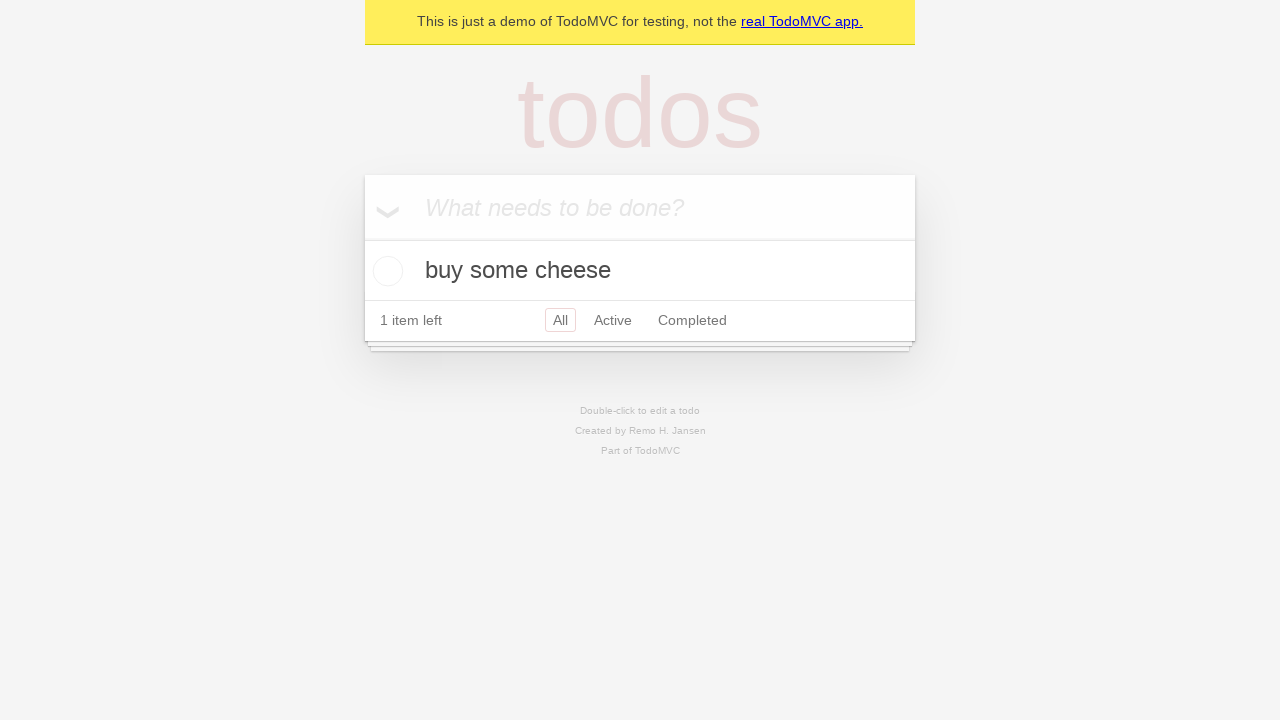

Filled new todo field with 'feed the cat' on internal:attr=[placeholder="What needs to be done?"i]
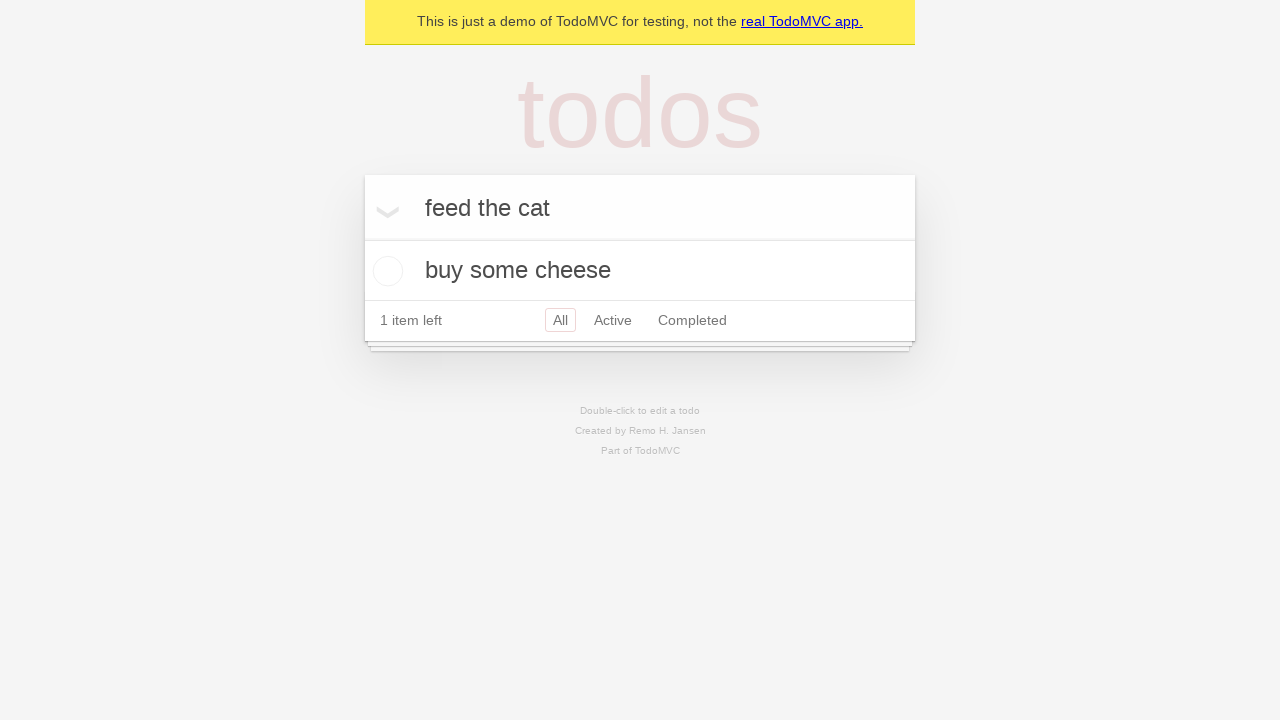

Pressed Enter to create todo 'feed the cat' on internal:attr=[placeholder="What needs to be done?"i]
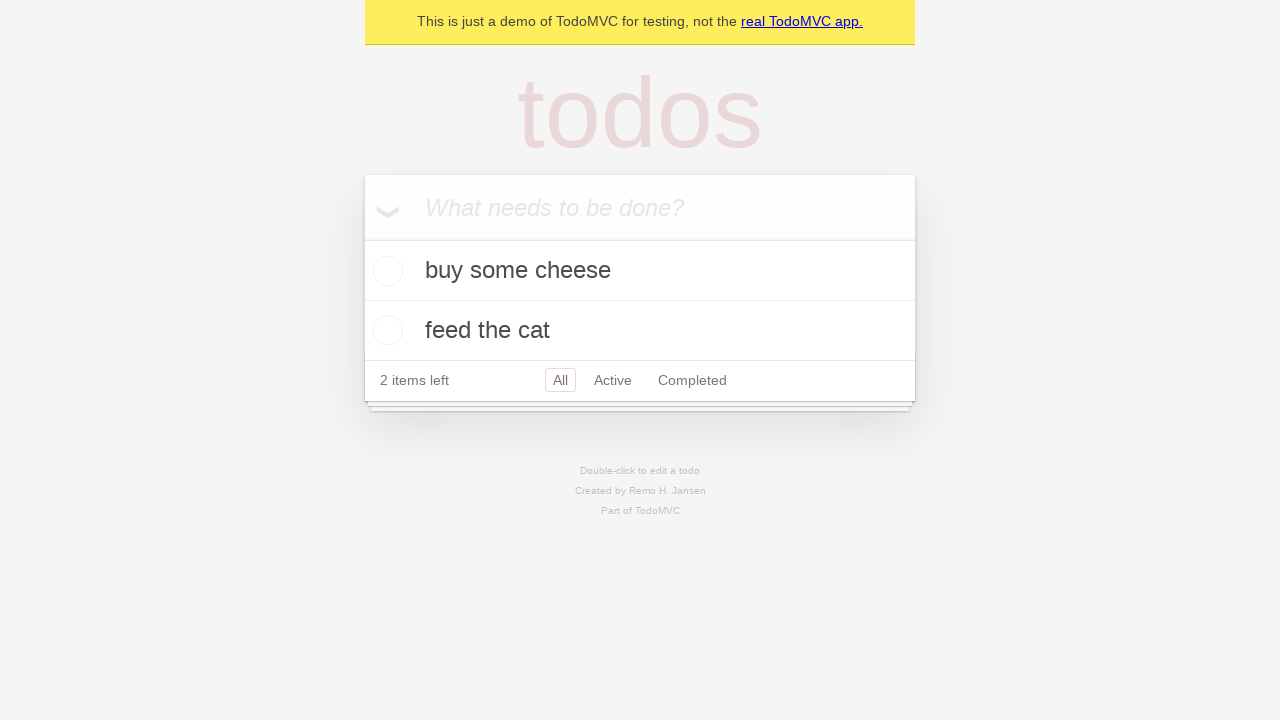

Filled new todo field with 'book a doctors appointment' on internal:attr=[placeholder="What needs to be done?"i]
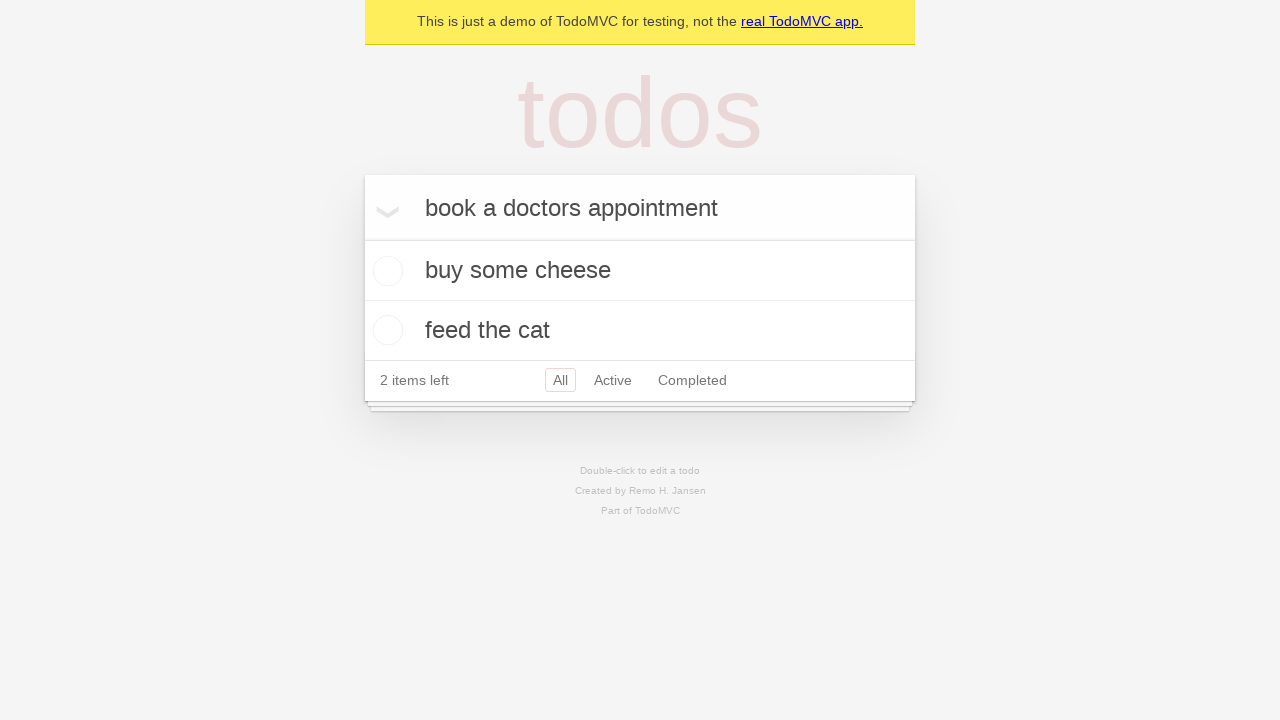

Pressed Enter to create todo 'book a doctors appointment' on internal:attr=[placeholder="What needs to be done?"i]
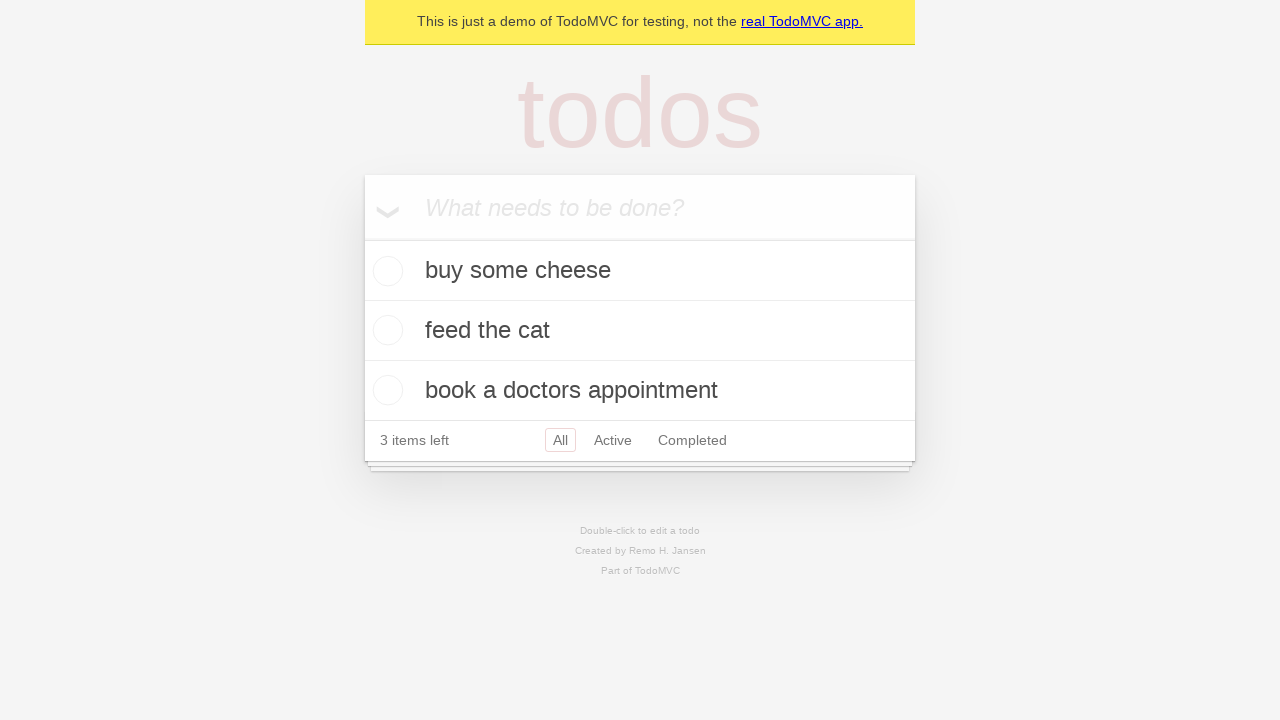

Double-clicked second todo item to enter edit mode at (640, 331) on internal:testid=[data-testid="todo-item"s] >> nth=1
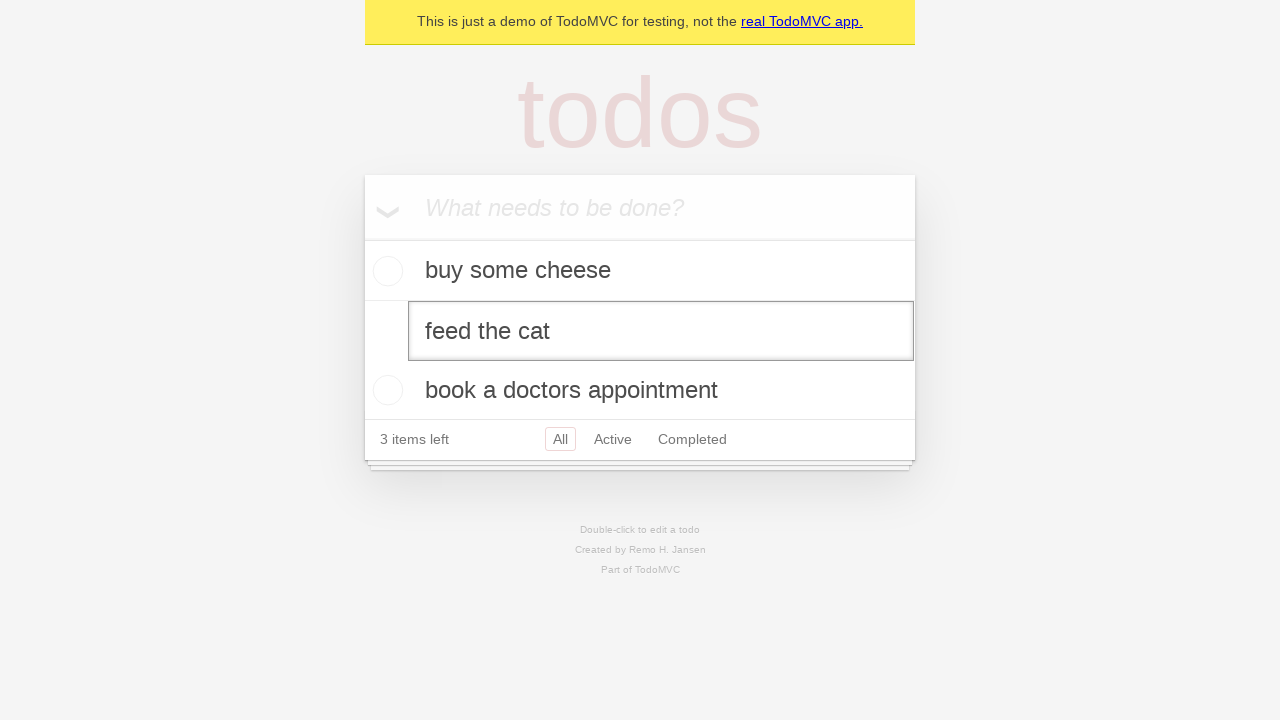

Filled edit input with text containing leading and trailing spaces on internal:testid=[data-testid="todo-item"s] >> nth=1 >> internal:role=textbox[nam
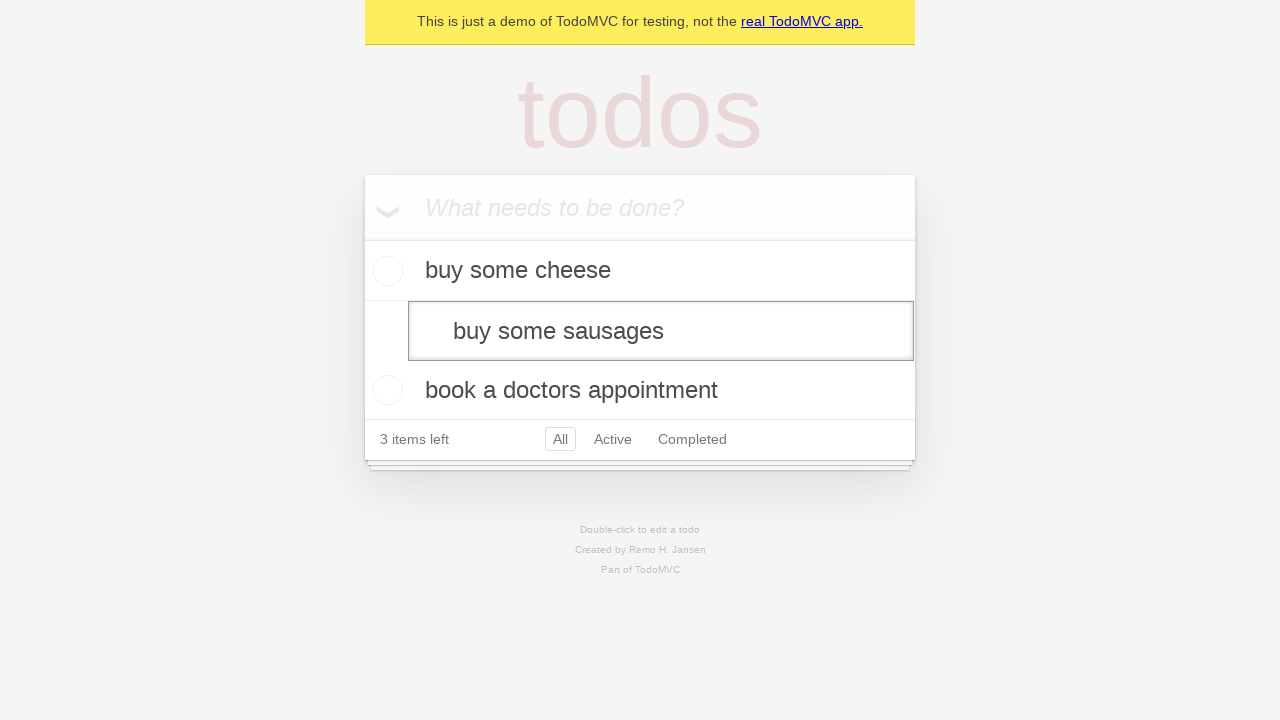

Pressed Enter to confirm edited text, text should be trimmed on internal:testid=[data-testid="todo-item"s] >> nth=1 >> internal:role=textbox[nam
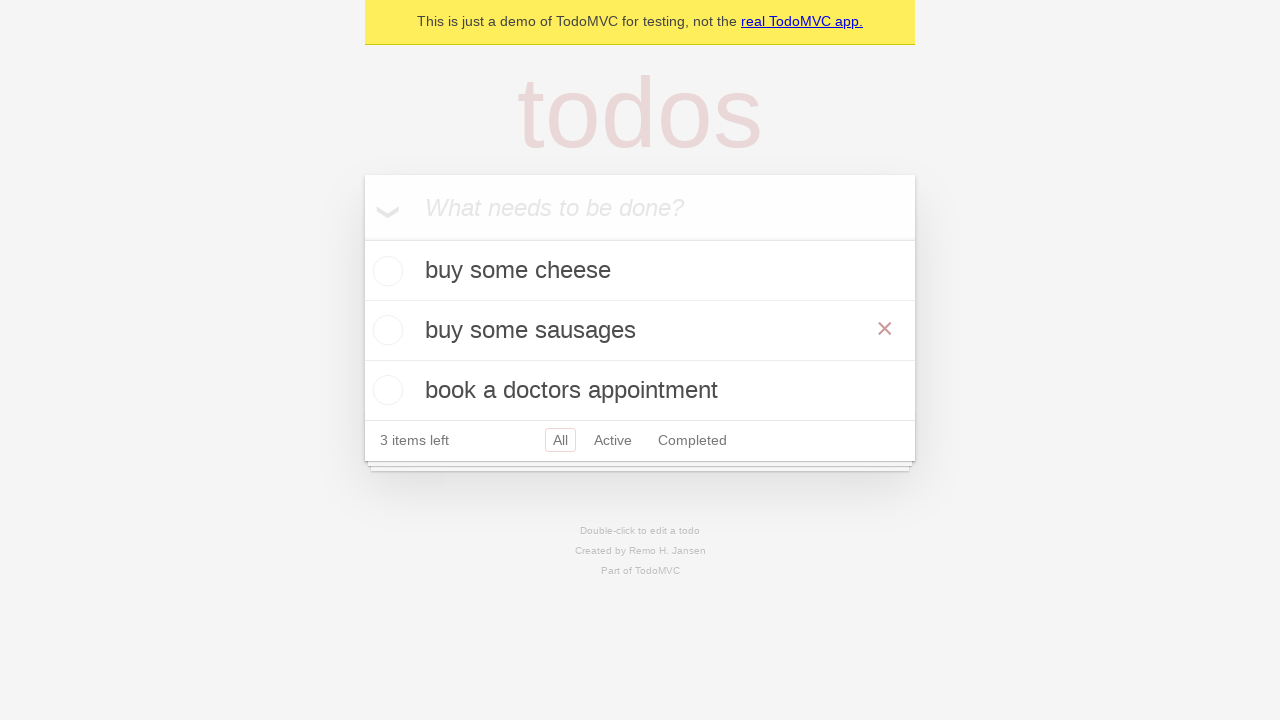

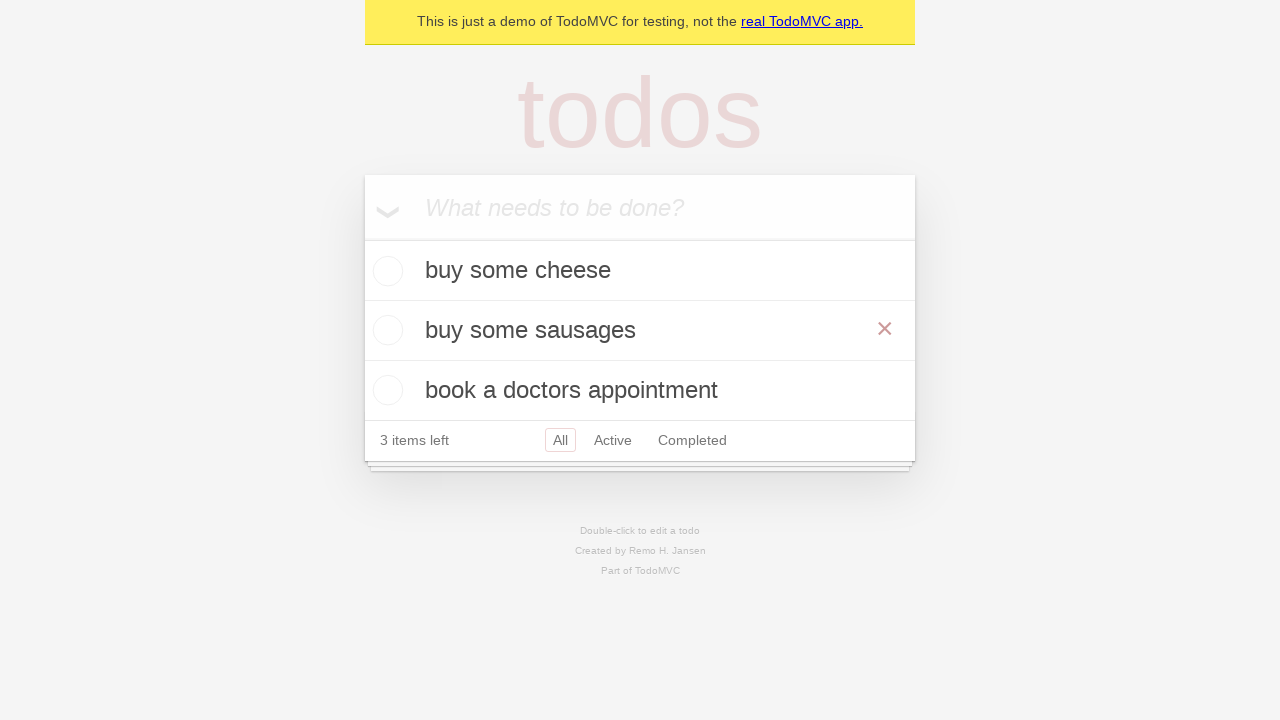